Tests adding multiple todo items and verifies they appear in the list correctly

Starting URL: https://demo.playwright.dev/todomvc

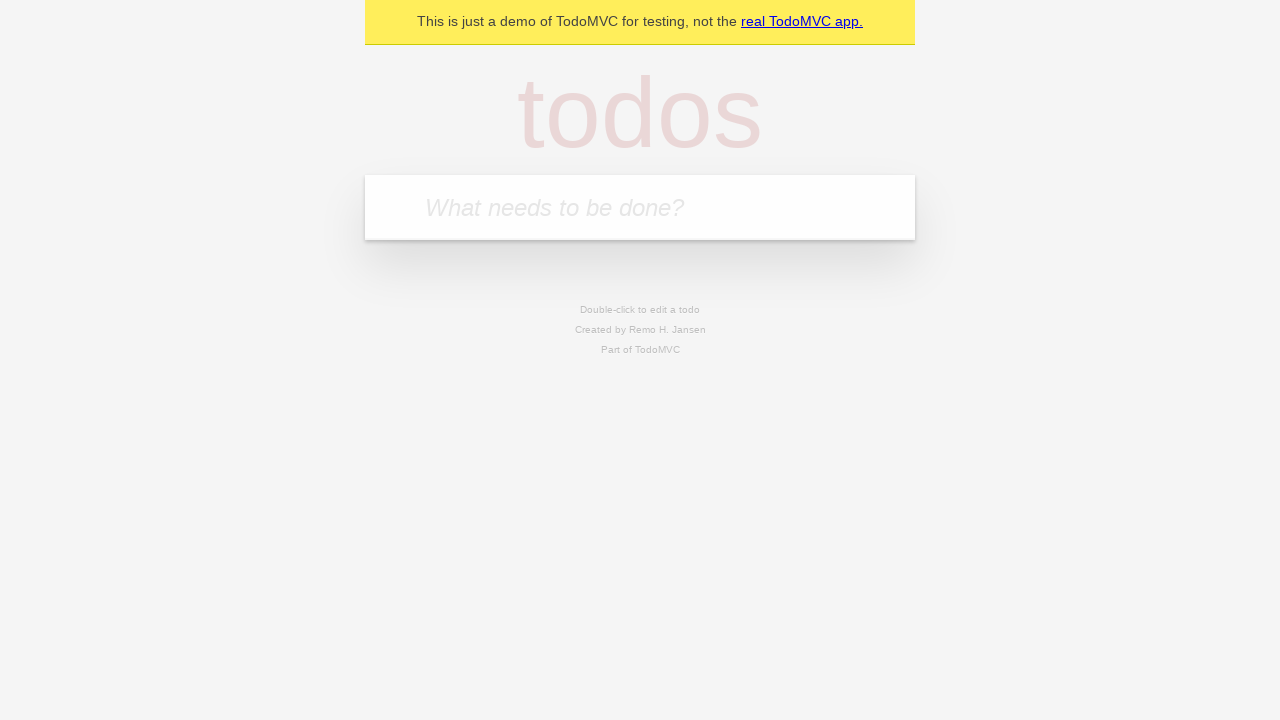

Filled new todo input with 'buy some cheese' on .new-todo
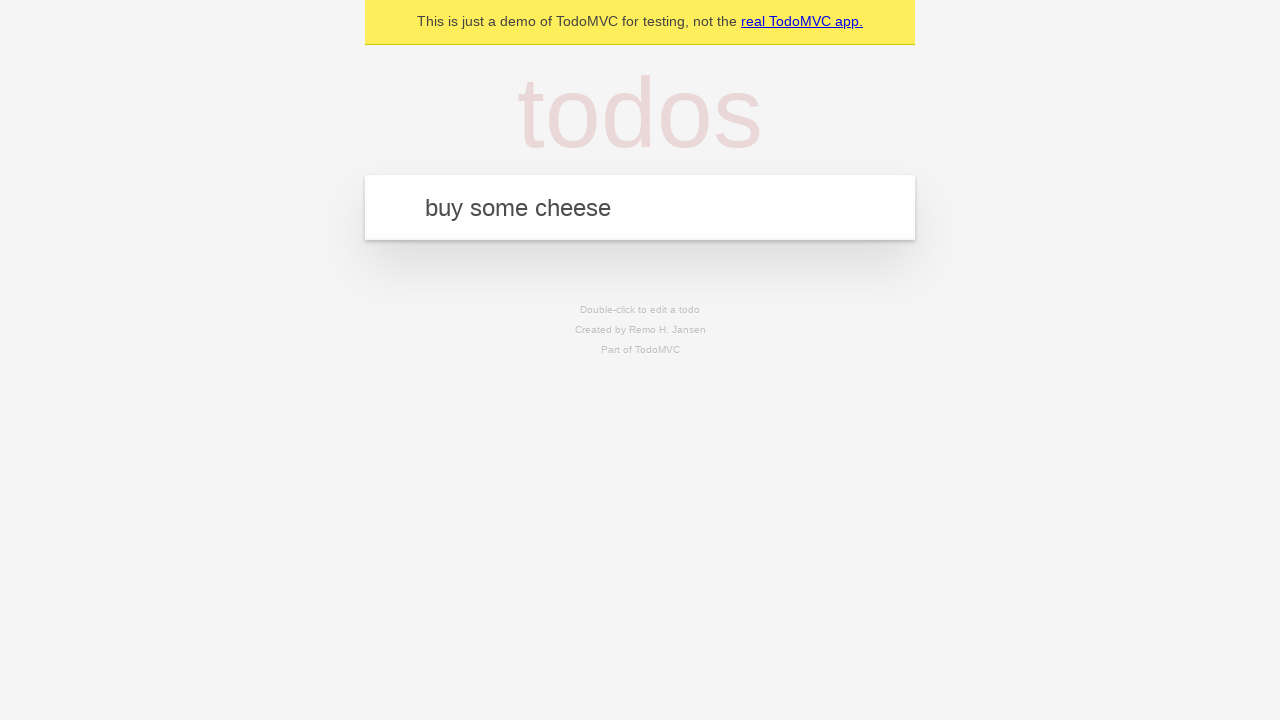

Pressed Enter to add first todo item on .new-todo
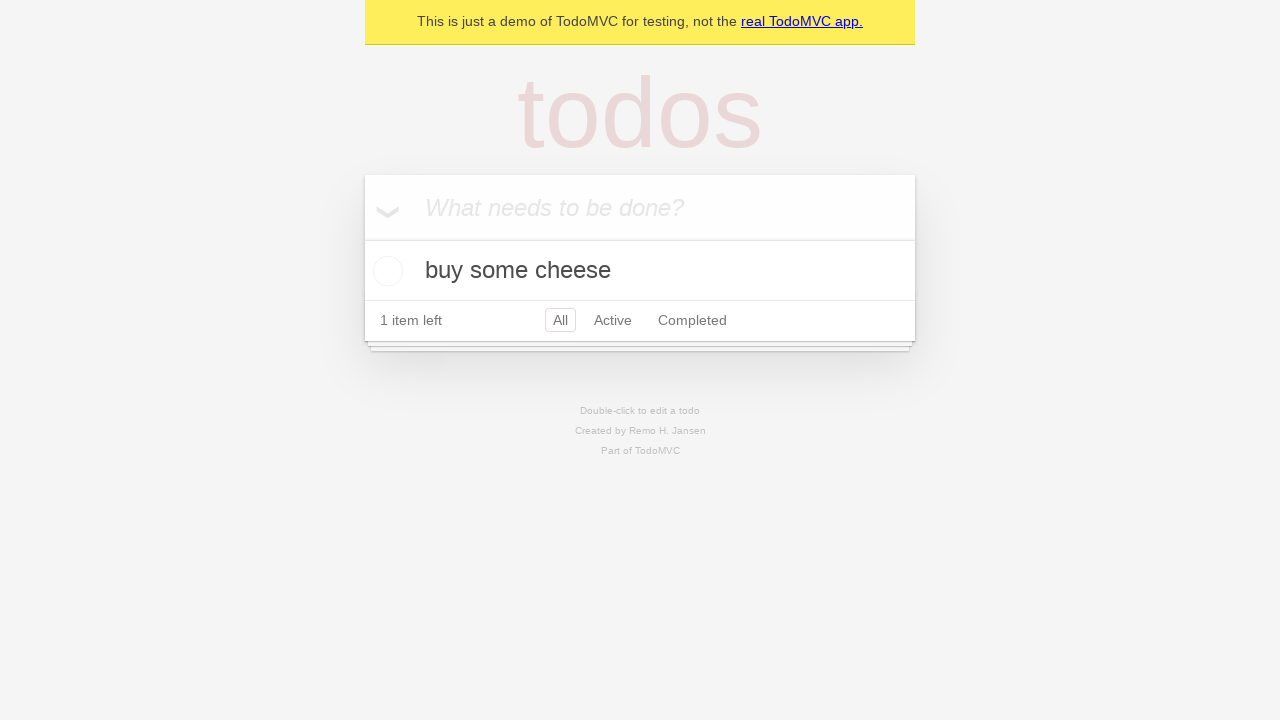

First todo item appeared in the list
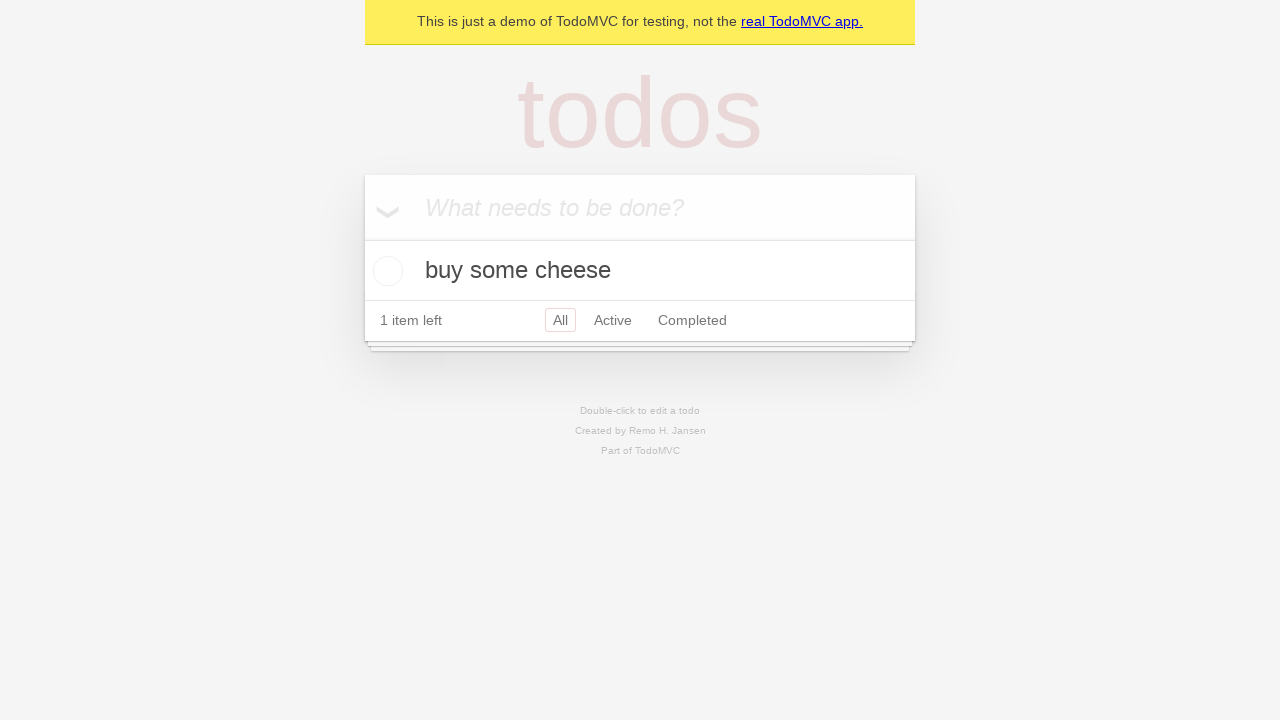

Filled new todo input with 'feed the cat' on .new-todo
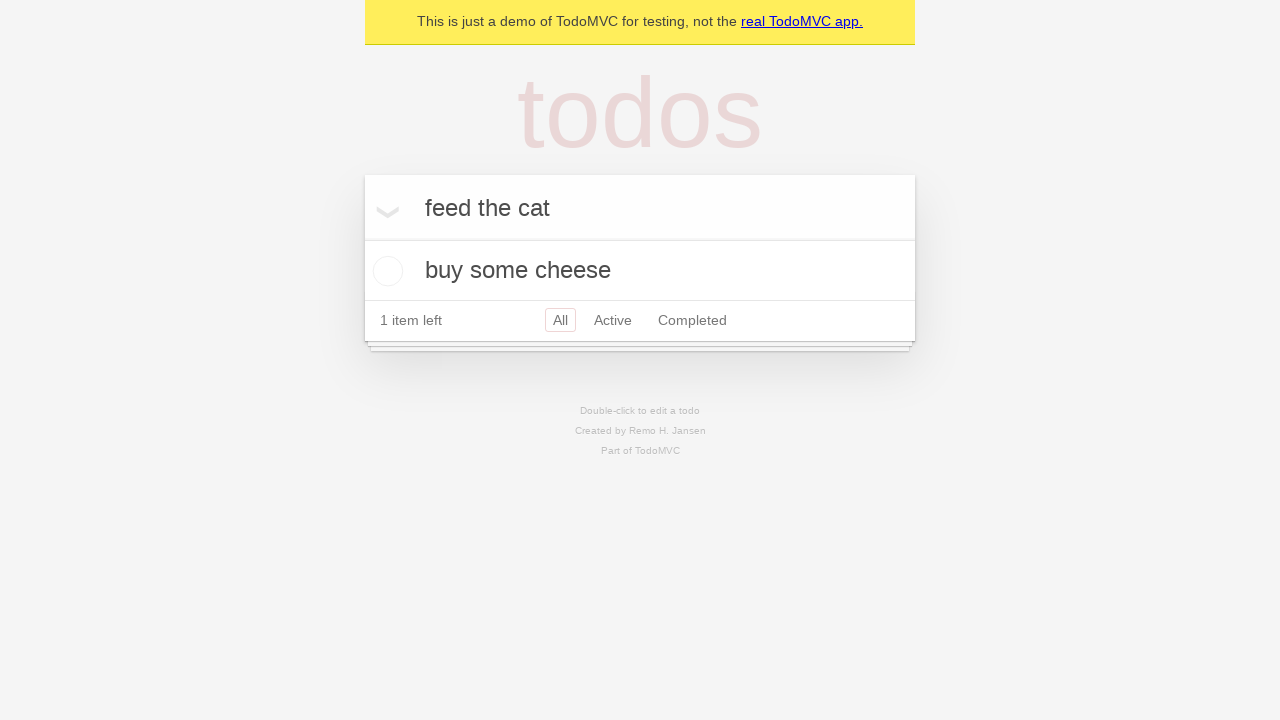

Pressed Enter to add second todo item on .new-todo
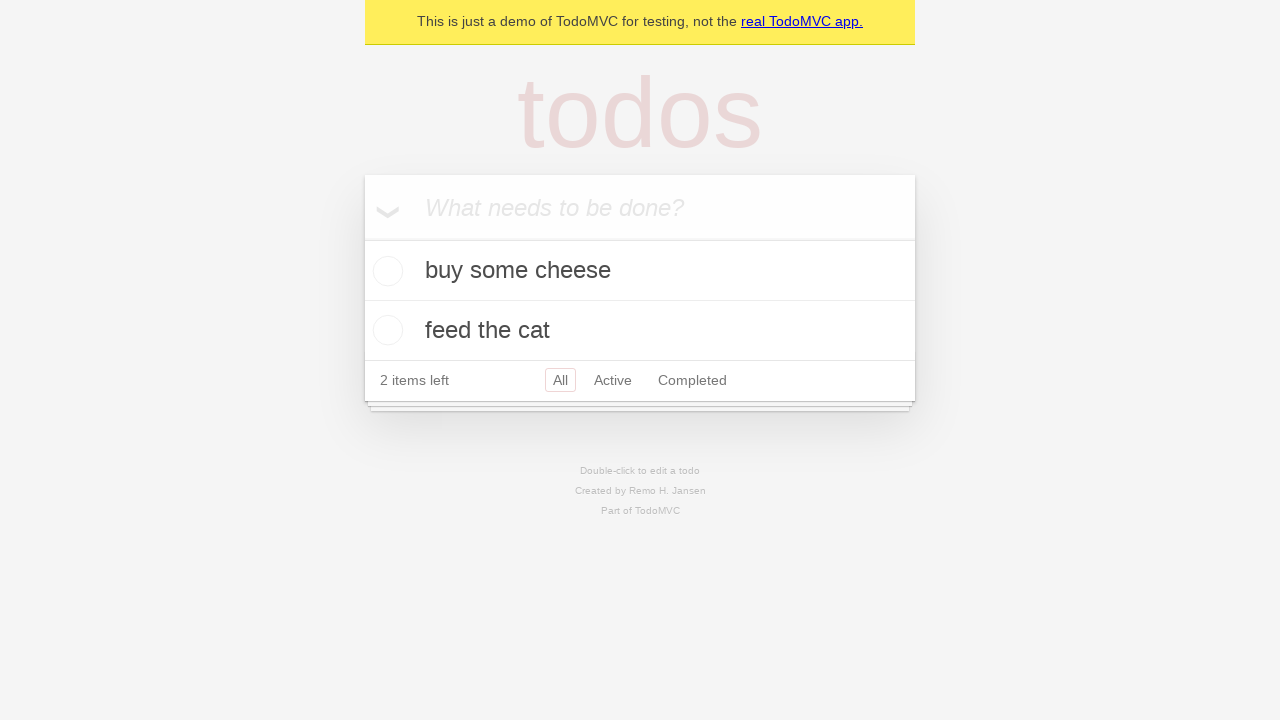

Second todo item appeared in the list, both items now visible
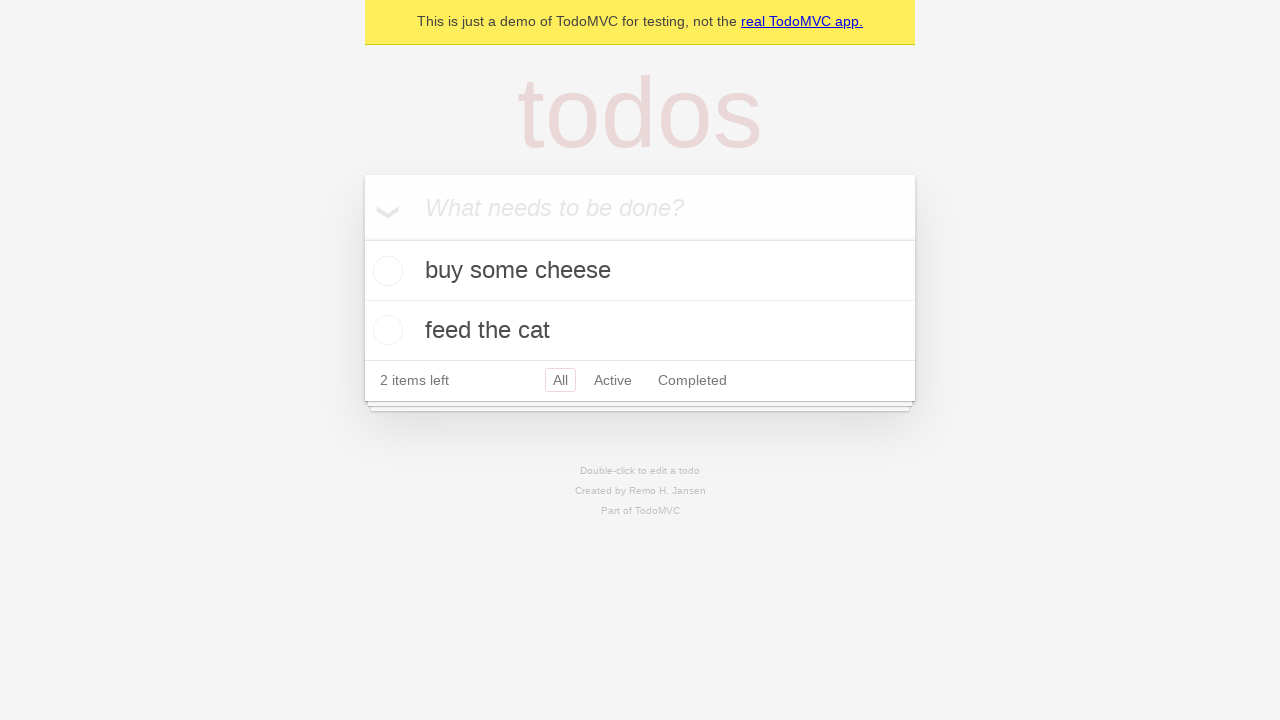

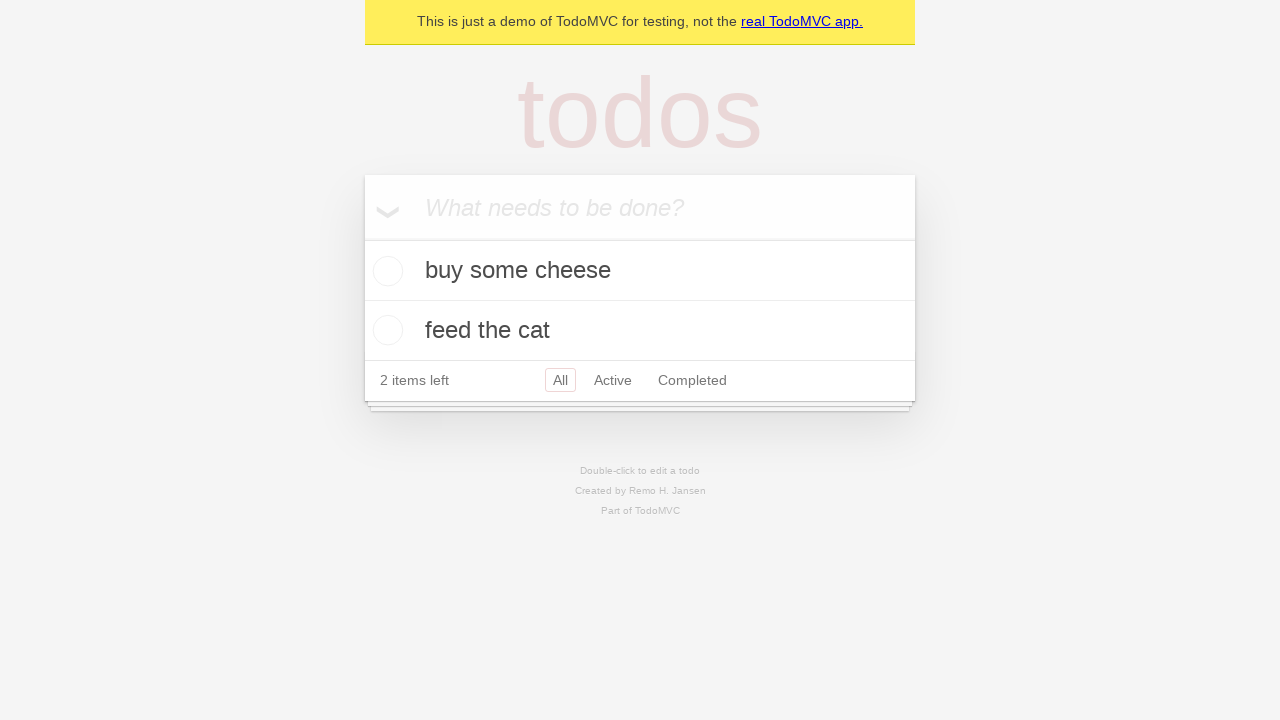